Tests an explicit wait scenario where the script waits for a price element to show "$100", then clicks a book button, calculates a mathematical answer based on a displayed value, fills in the answer, and submits the form.

Starting URL: http://suninjuly.github.io/explicit_wait2.html

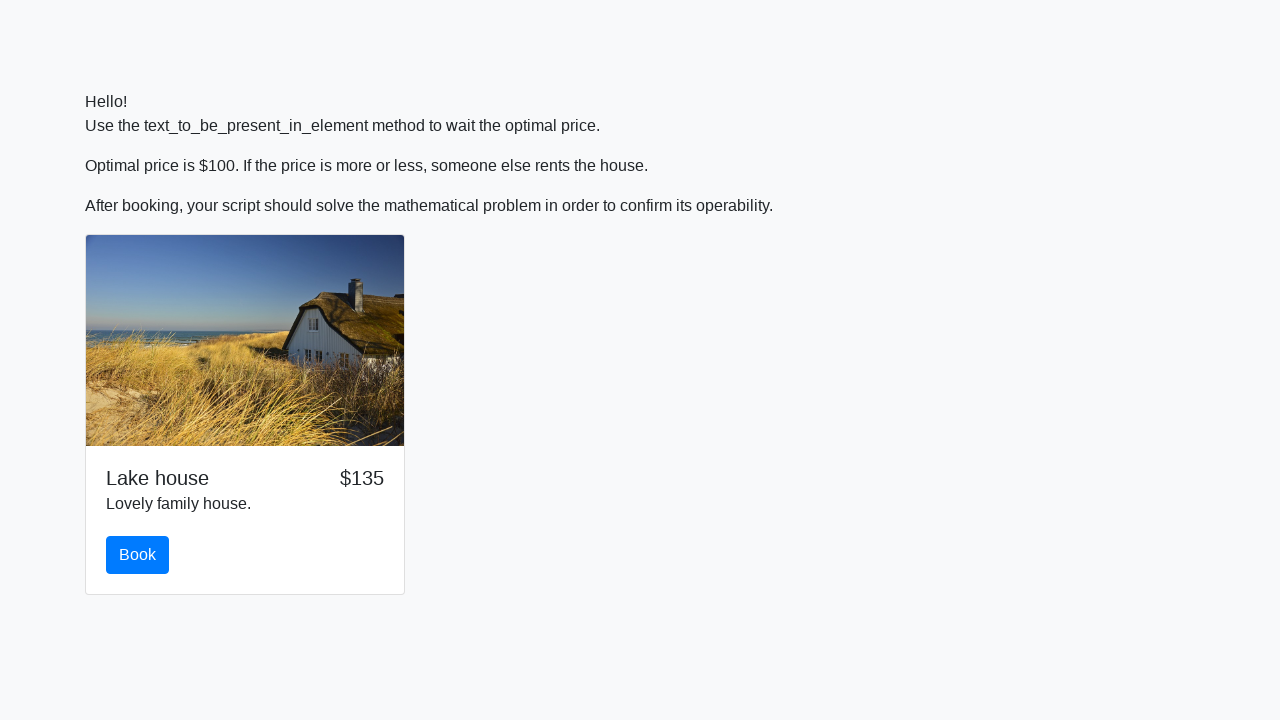

Waited for price element to display '$100'
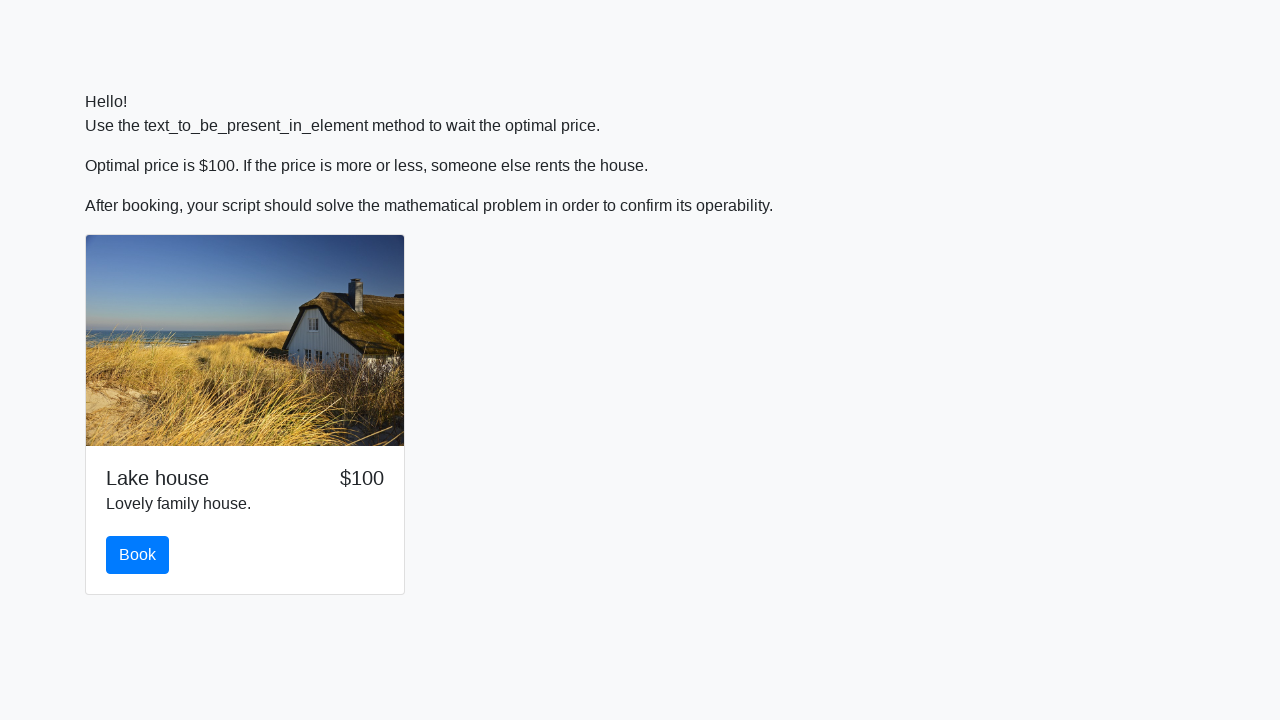

Clicked the book button at (138, 555) on #book
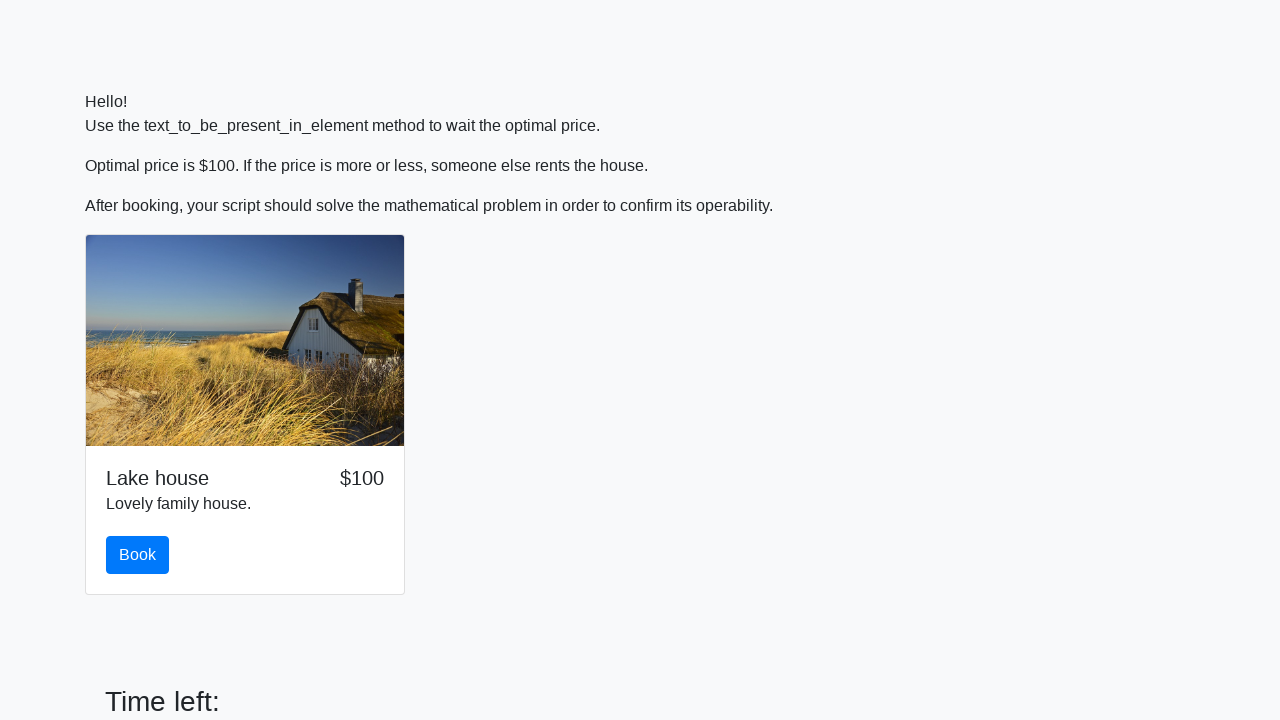

Retrieved input value from #input_value element
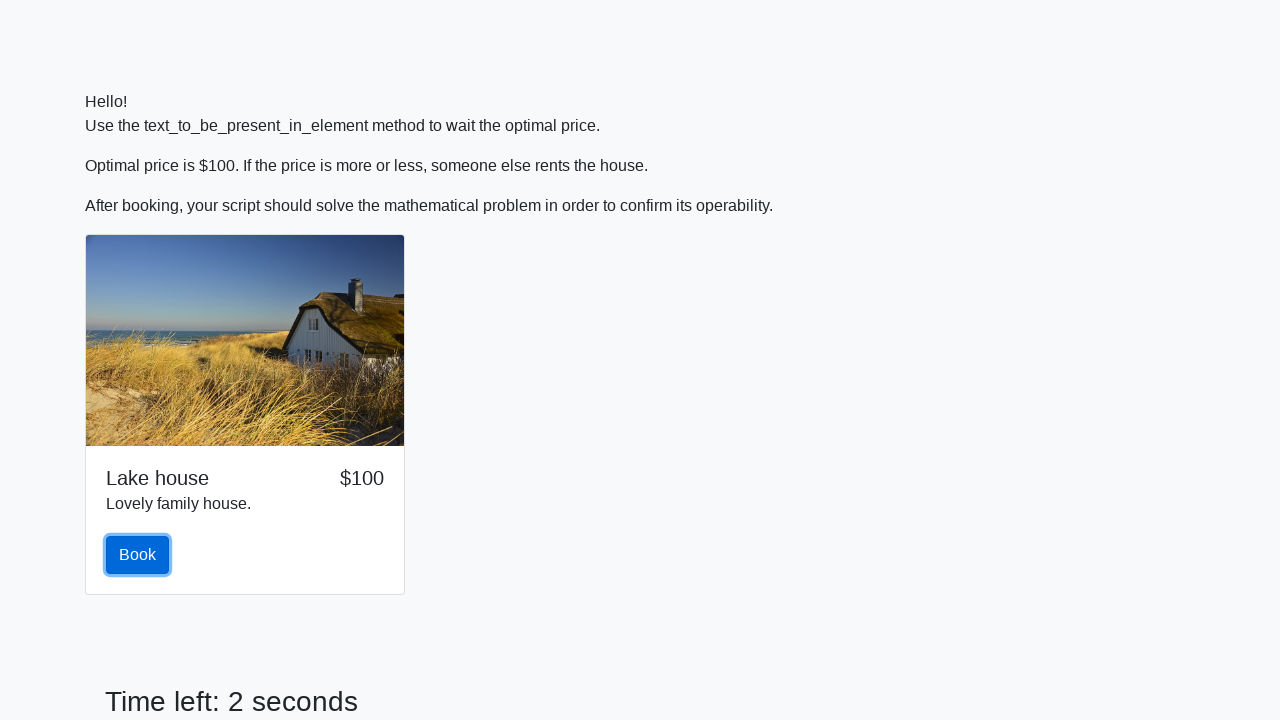

Calculated mathematical answer based on input value
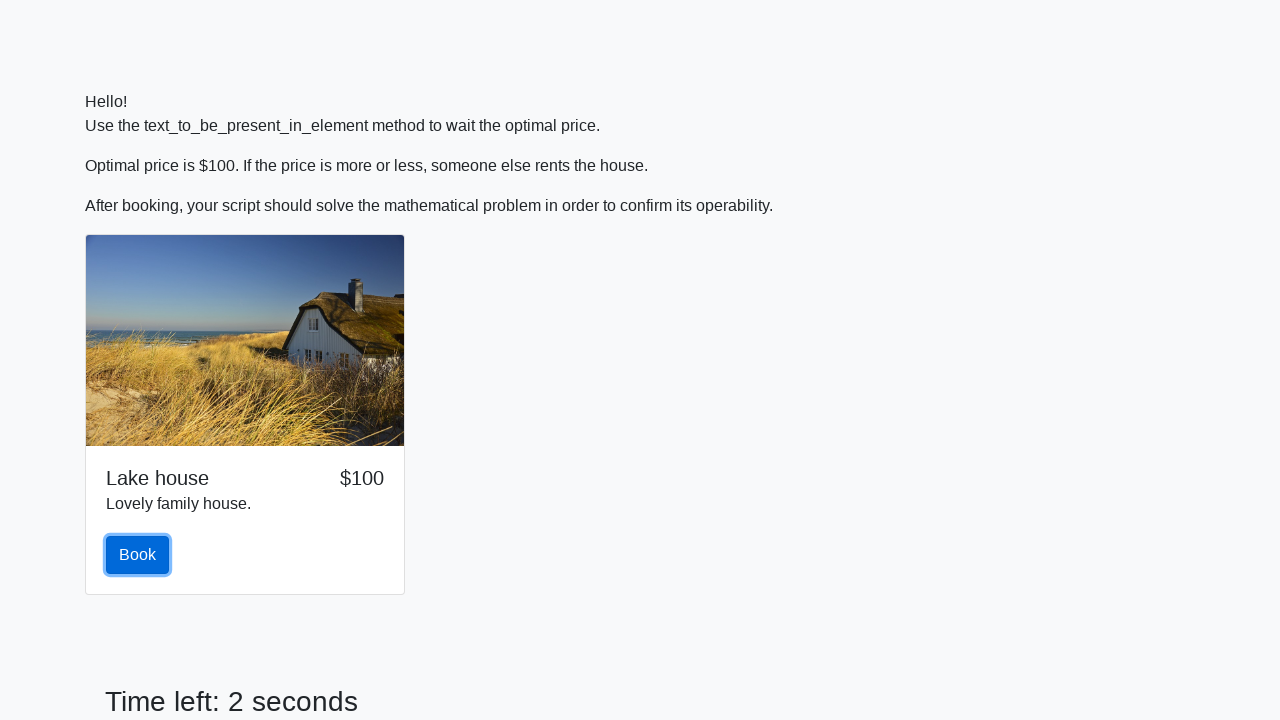

Filled answer field with calculated result on #answer
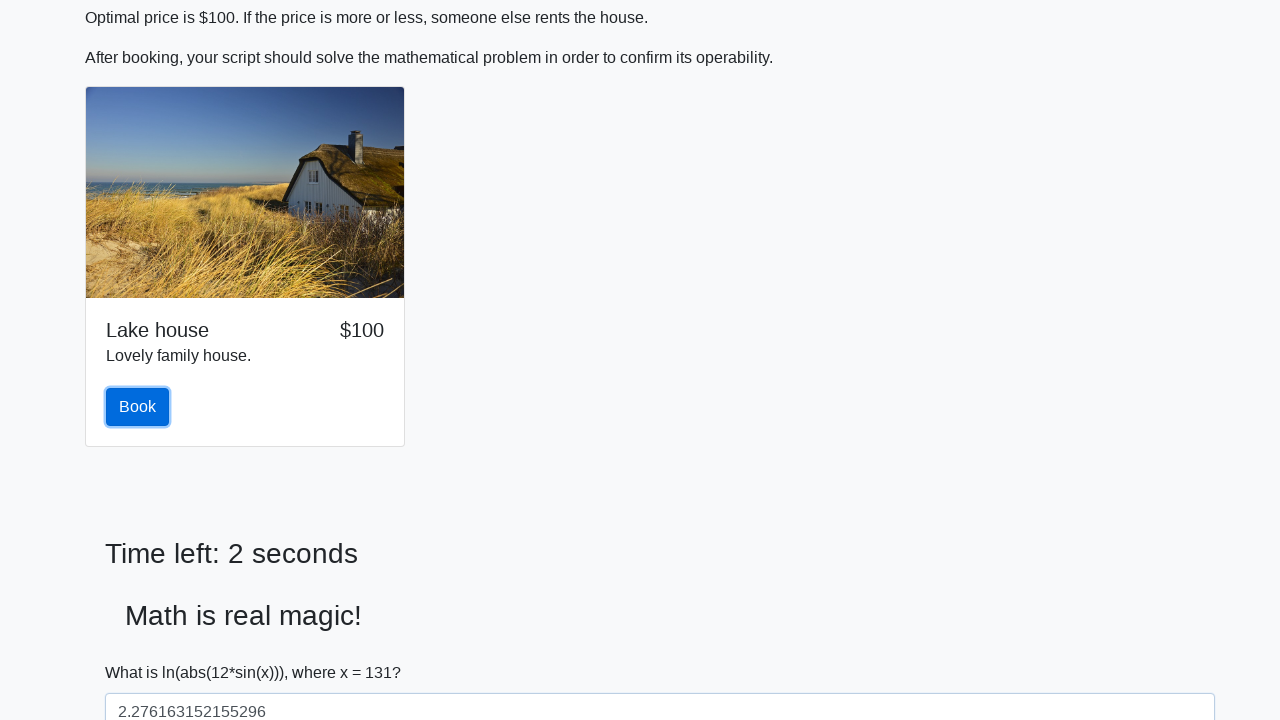

Clicked the solve/submit button at (143, 651) on #solve
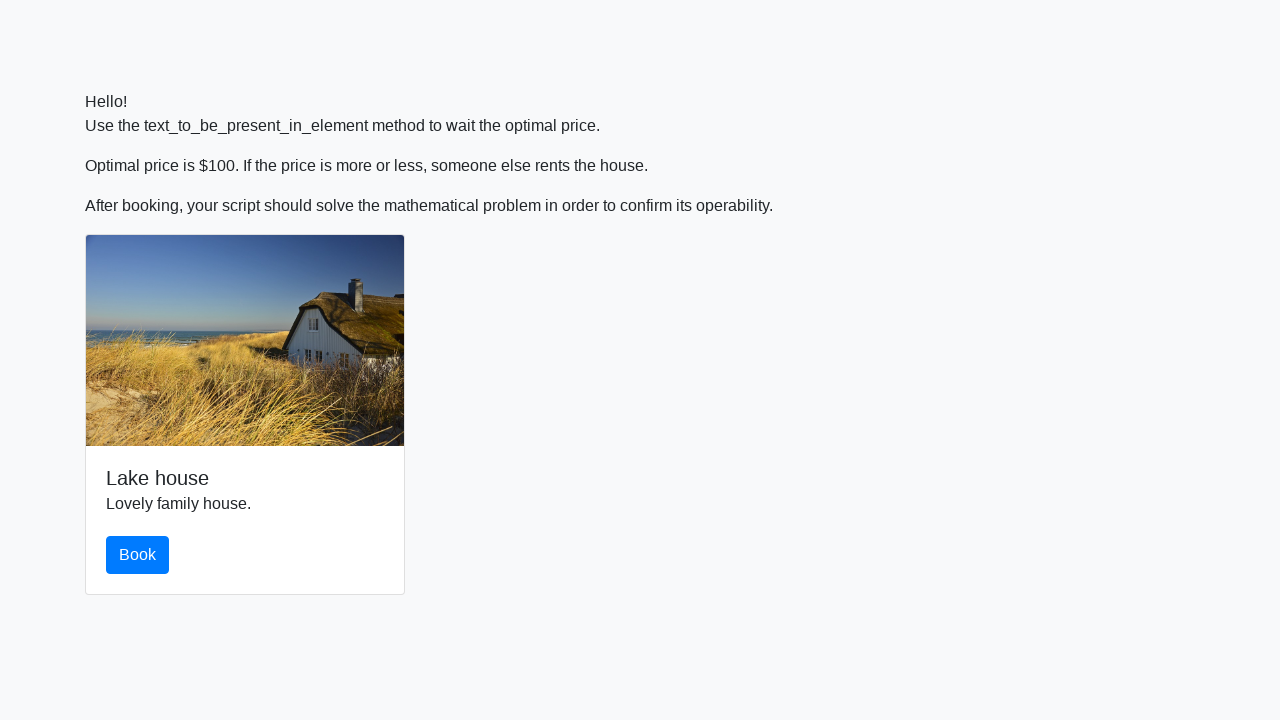

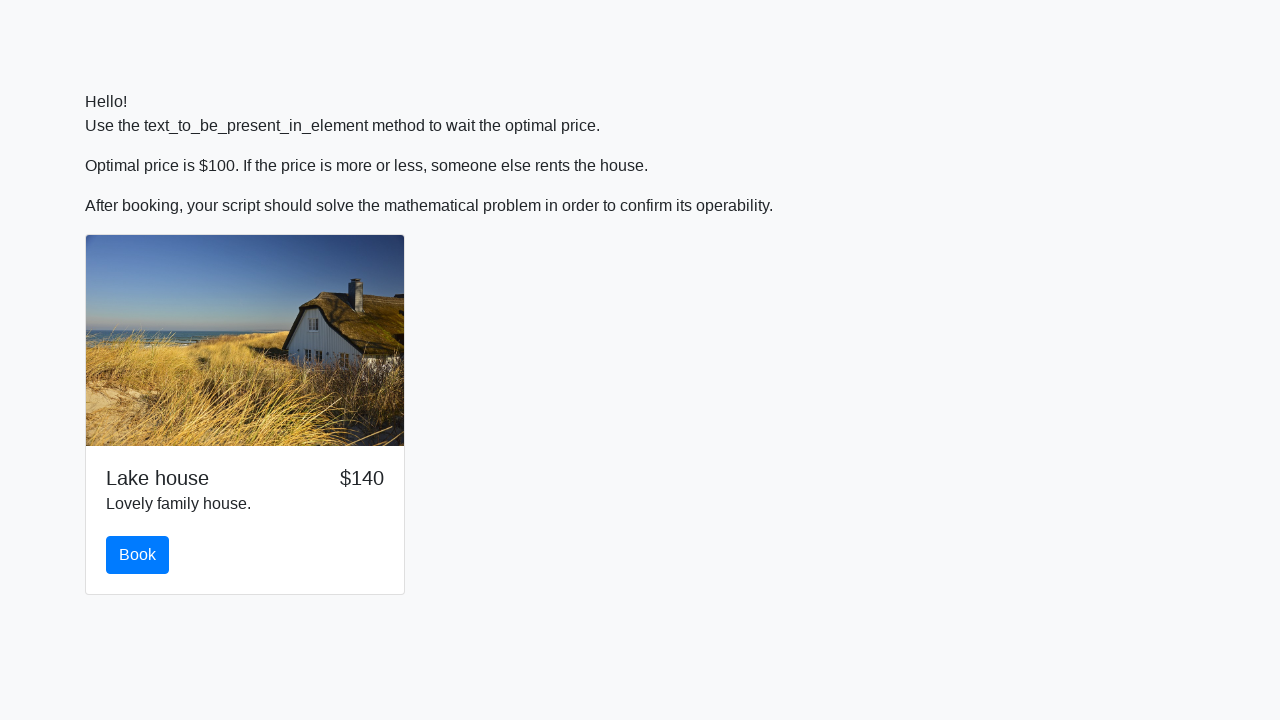